Tests autocomplete functionality by typing a letter, navigating through suggestions with arrow keys, and selecting an option

Starting URL: https://demoqa.com/auto-complete

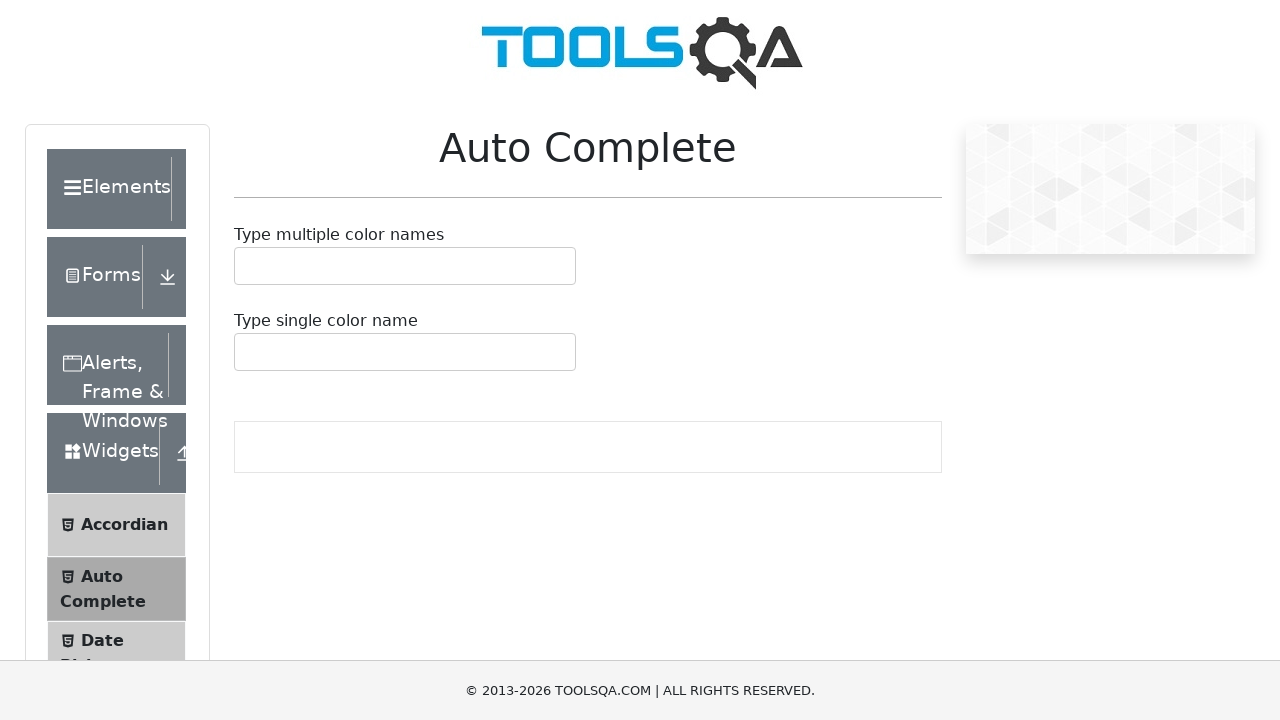

Clicked on the autocomplete input field at (247, 266) on #autoCompleteMultipleInput
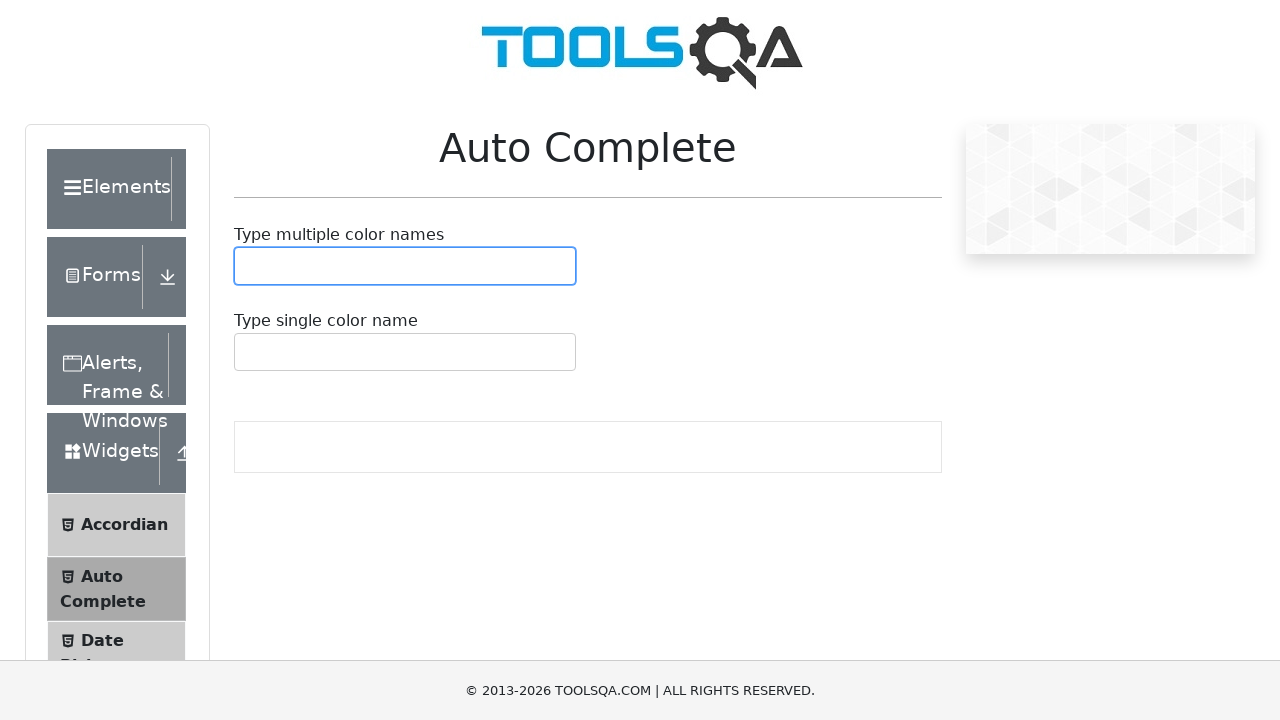

Typed 'b' to trigger autocomplete suggestions on #autoCompleteMultipleInput
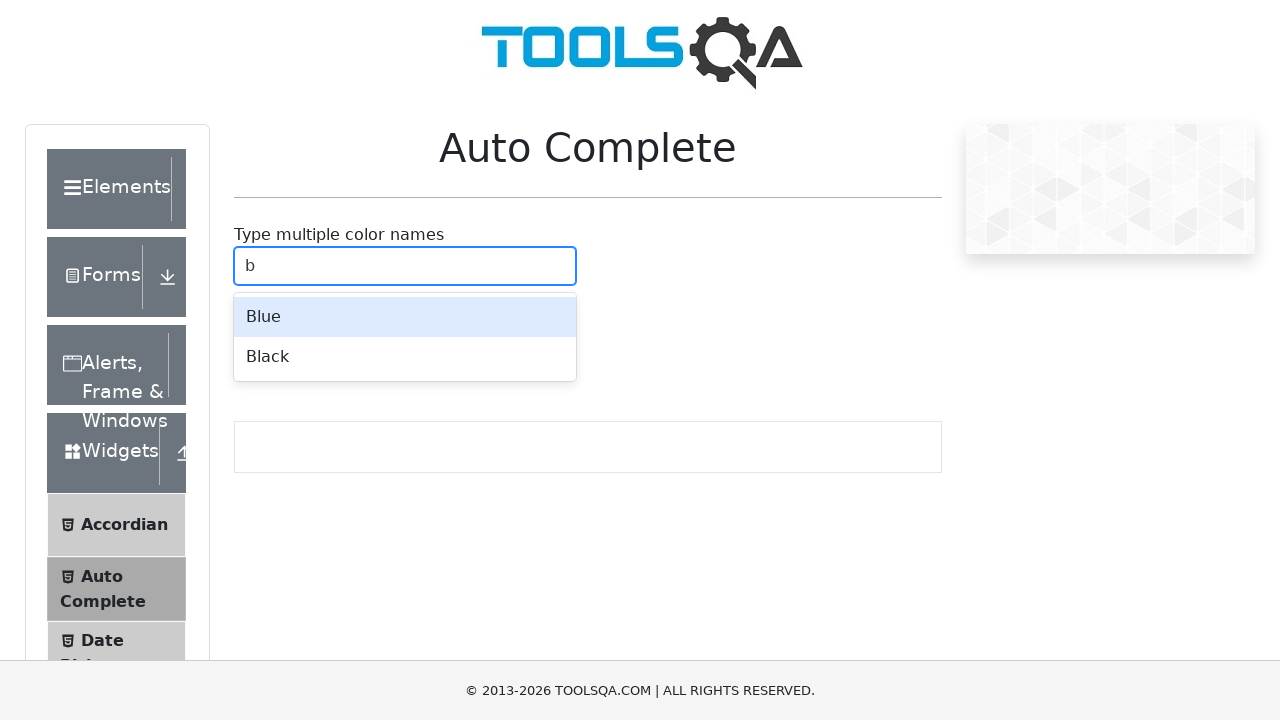

Waited 2 seconds for autocomplete suggestions to appear
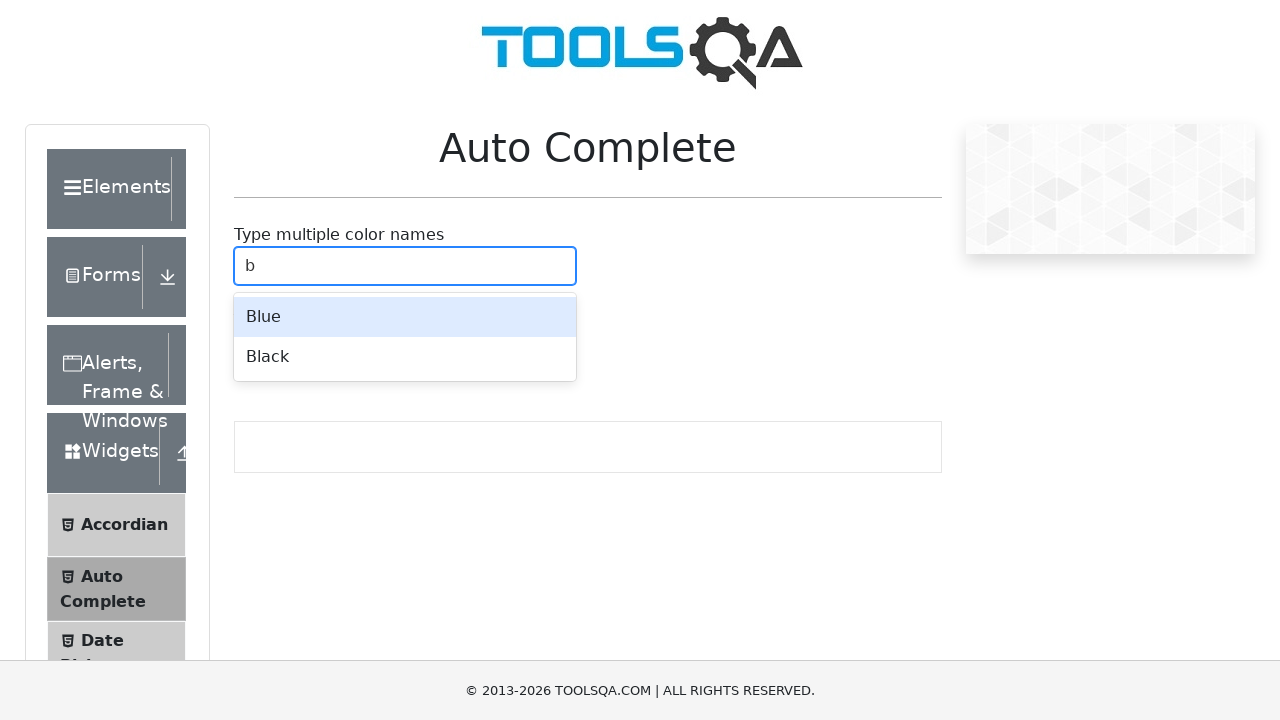

Pressed ArrowDown to navigate to the first suggestion on #autoCompleteMultipleInput
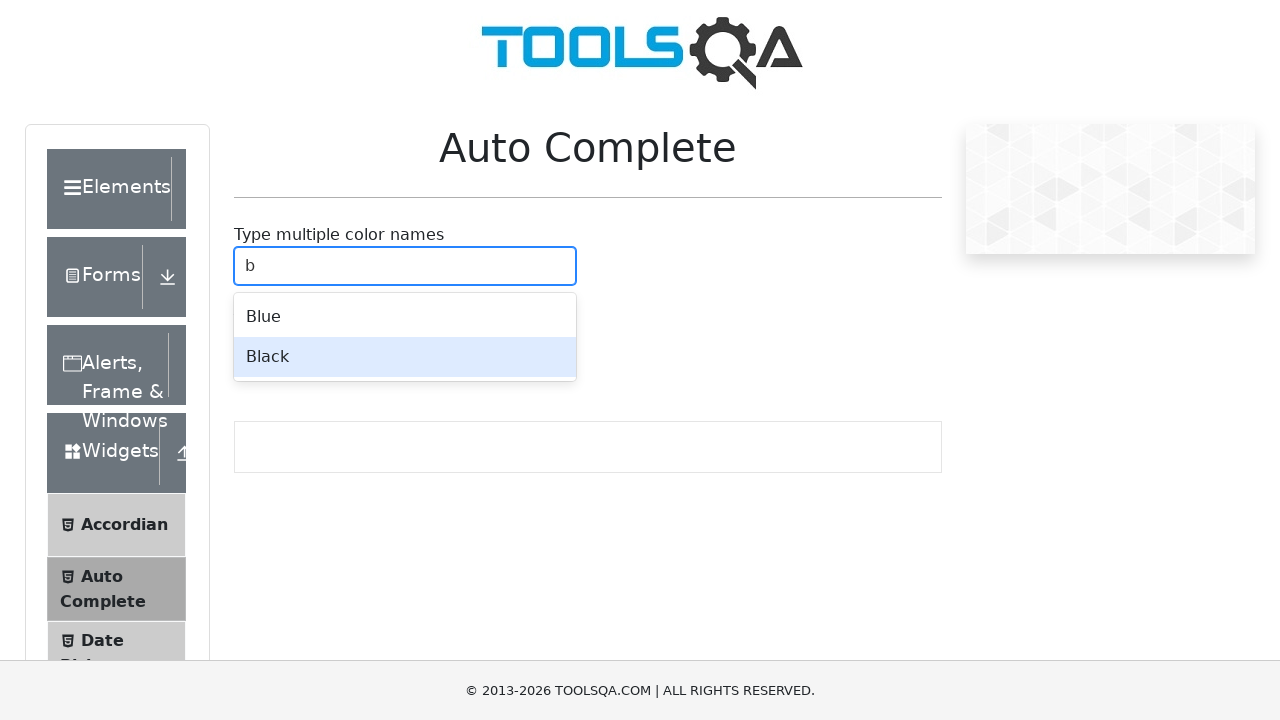

Pressed Enter to select the autocomplete suggestion on #autoCompleteMultipleInput
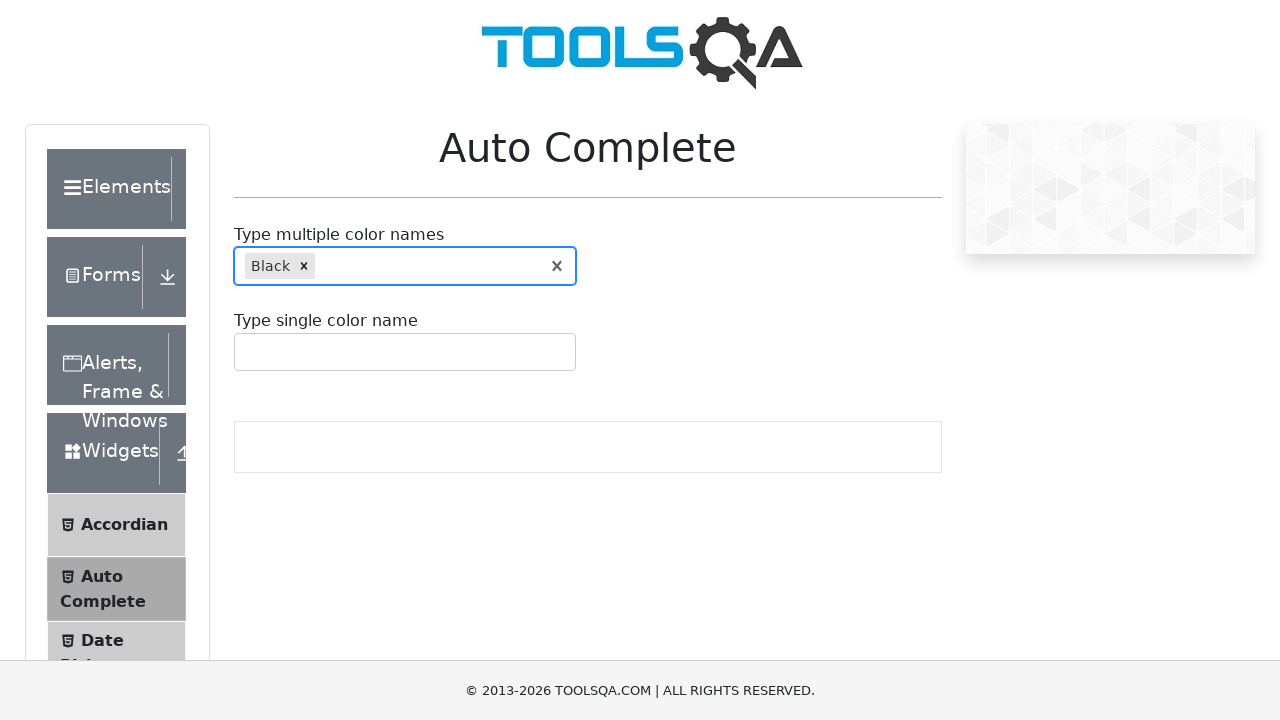

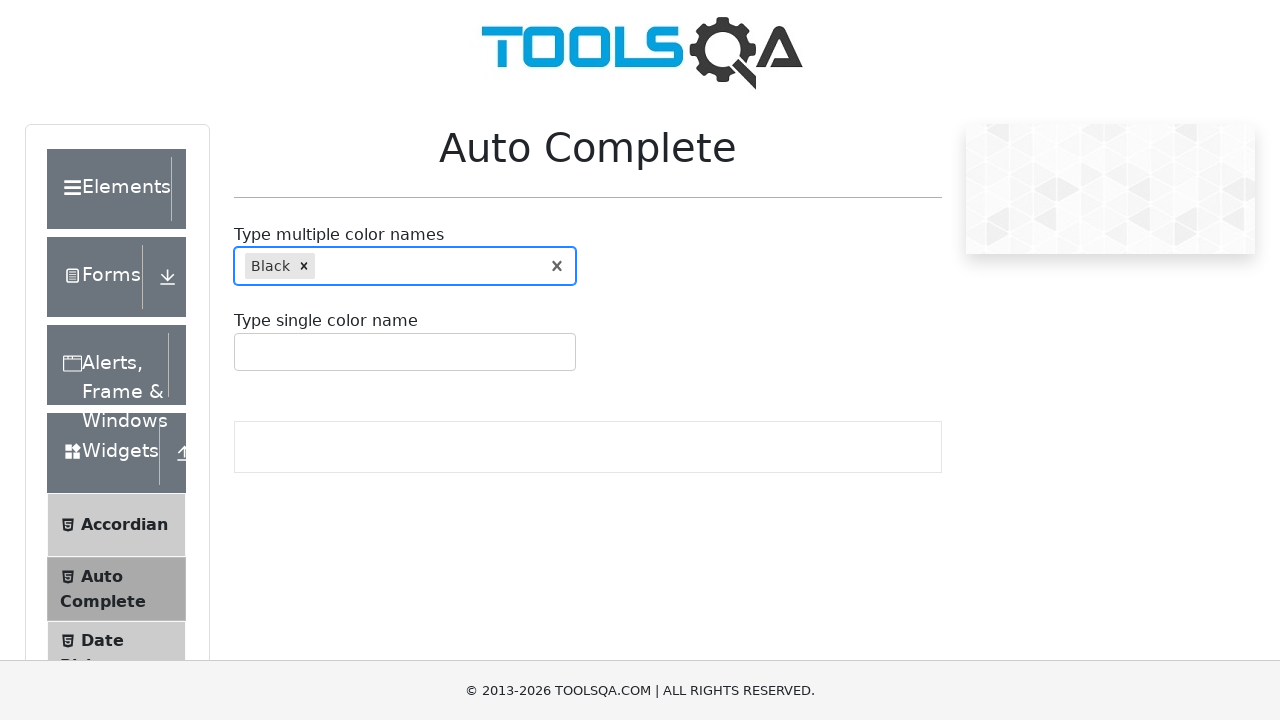